Tests right-click context menu functionality by right-clicking an element, hovering over a menu item, and clicking it

Starting URL: http://swisnl.github.io/jQuery-contextMenu/demo.html

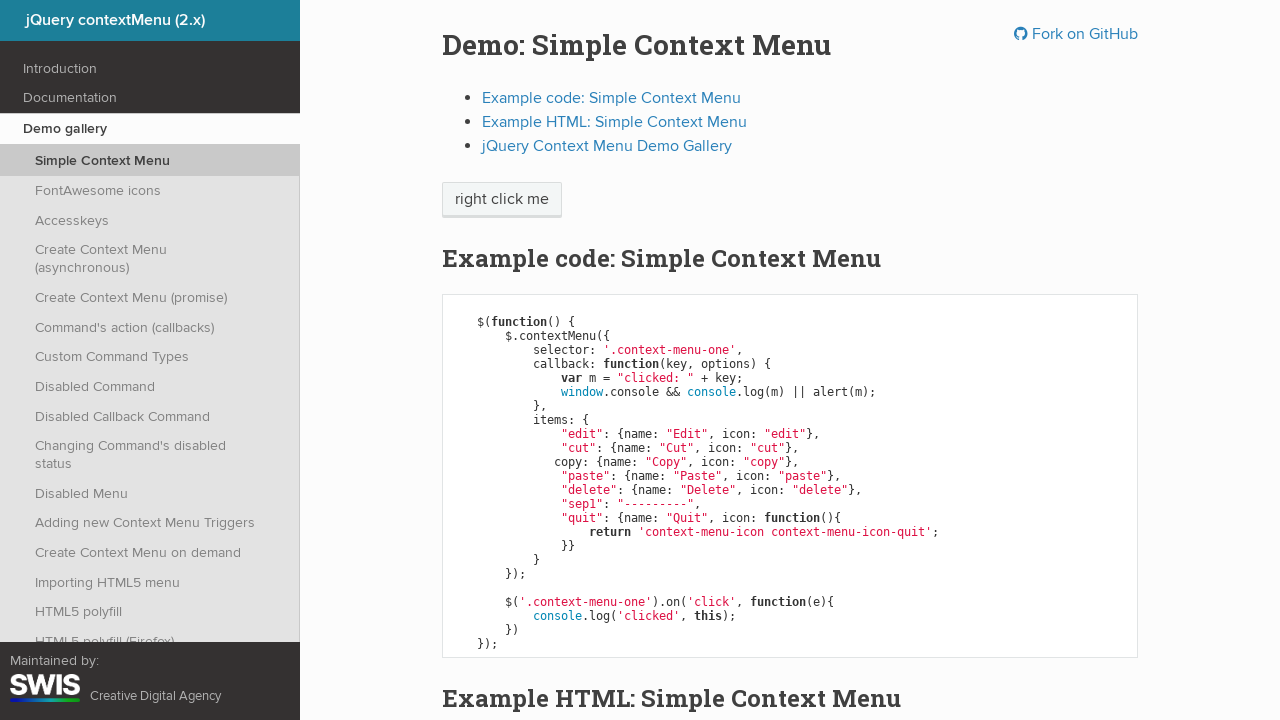

Right-clicked on context menu element to open menu at (502, 200) on span.context-menu-one
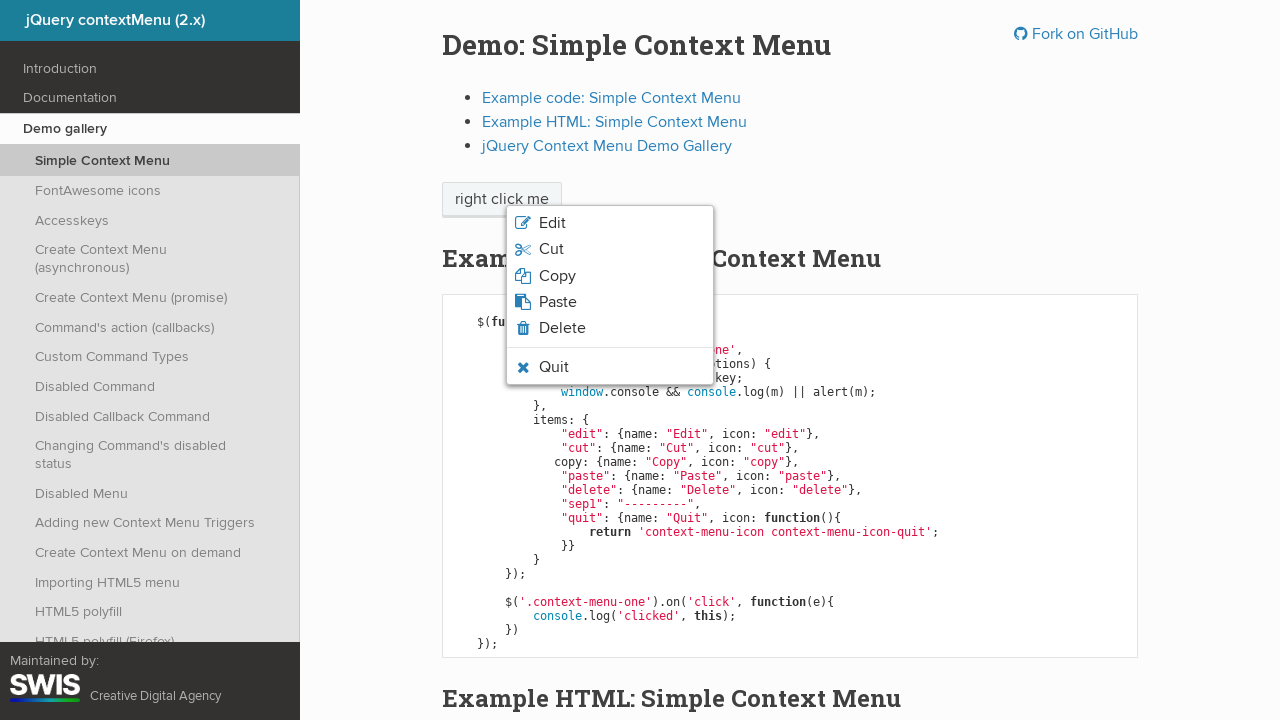

Verified quit option is visible in context menu
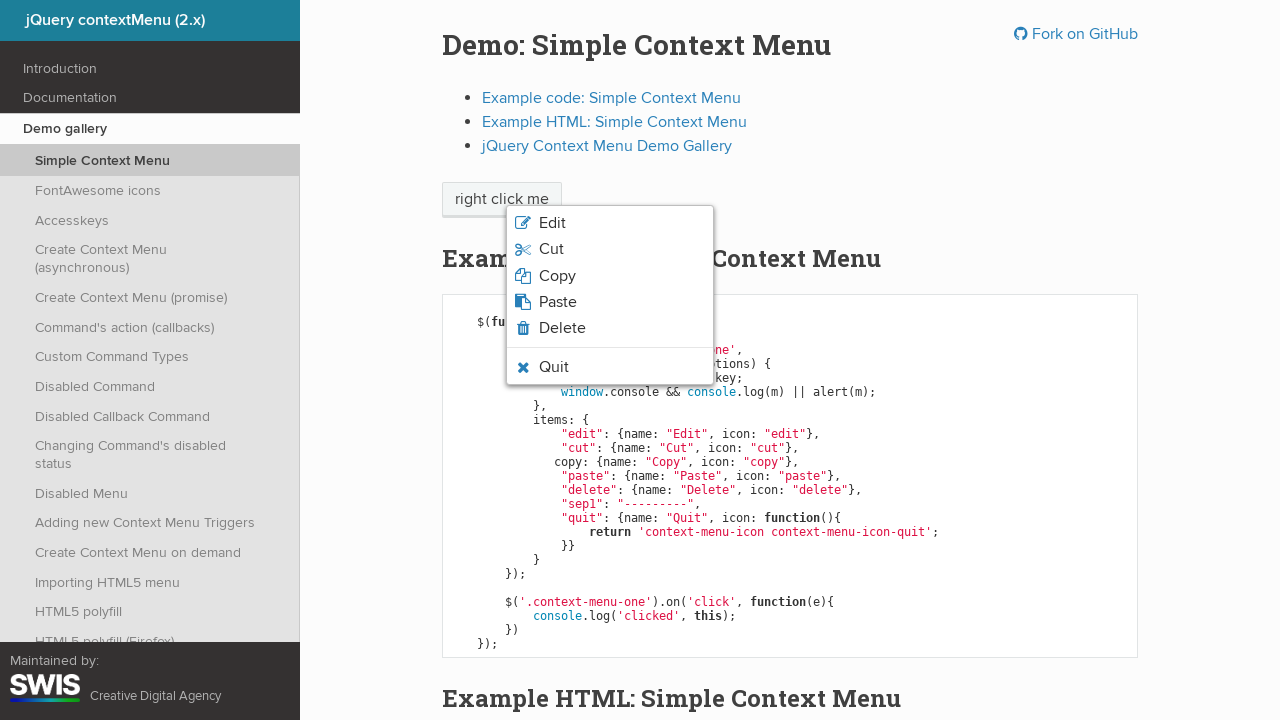

Hovered over quit menu option at (610, 367) on li.context-menu-icon-quit
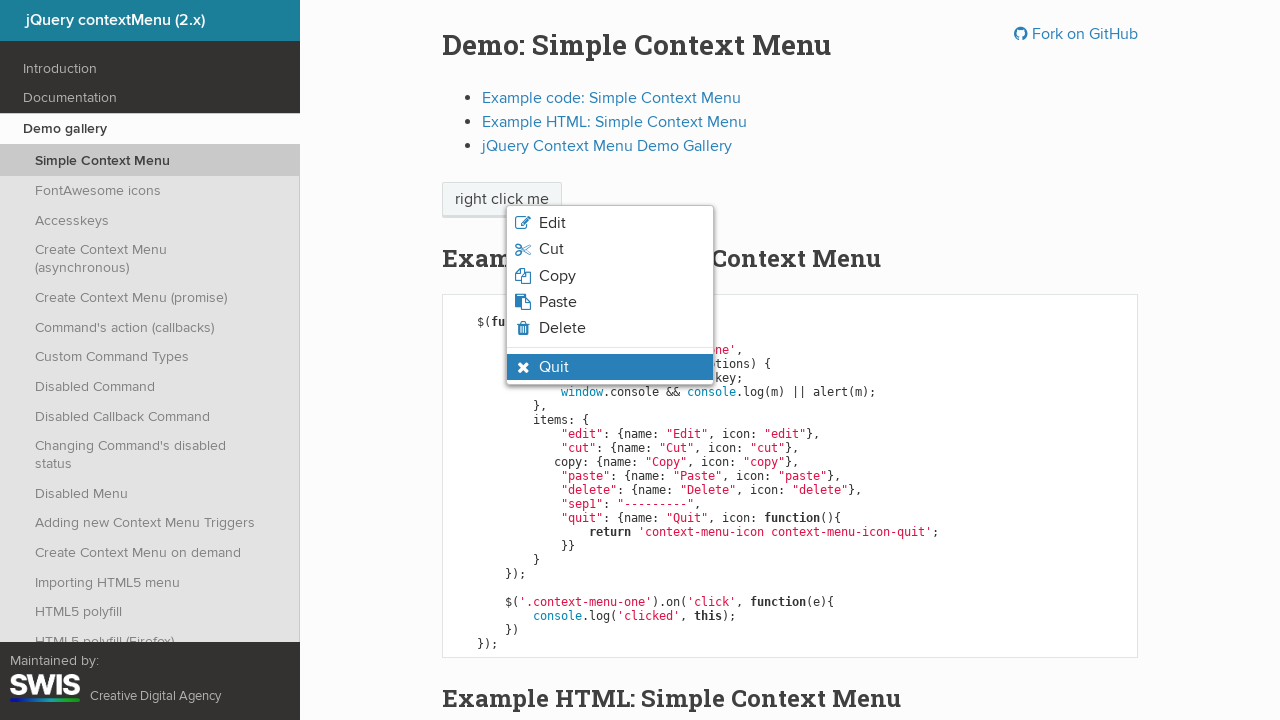

Verified quit option is highlighted with context-menu-visible class
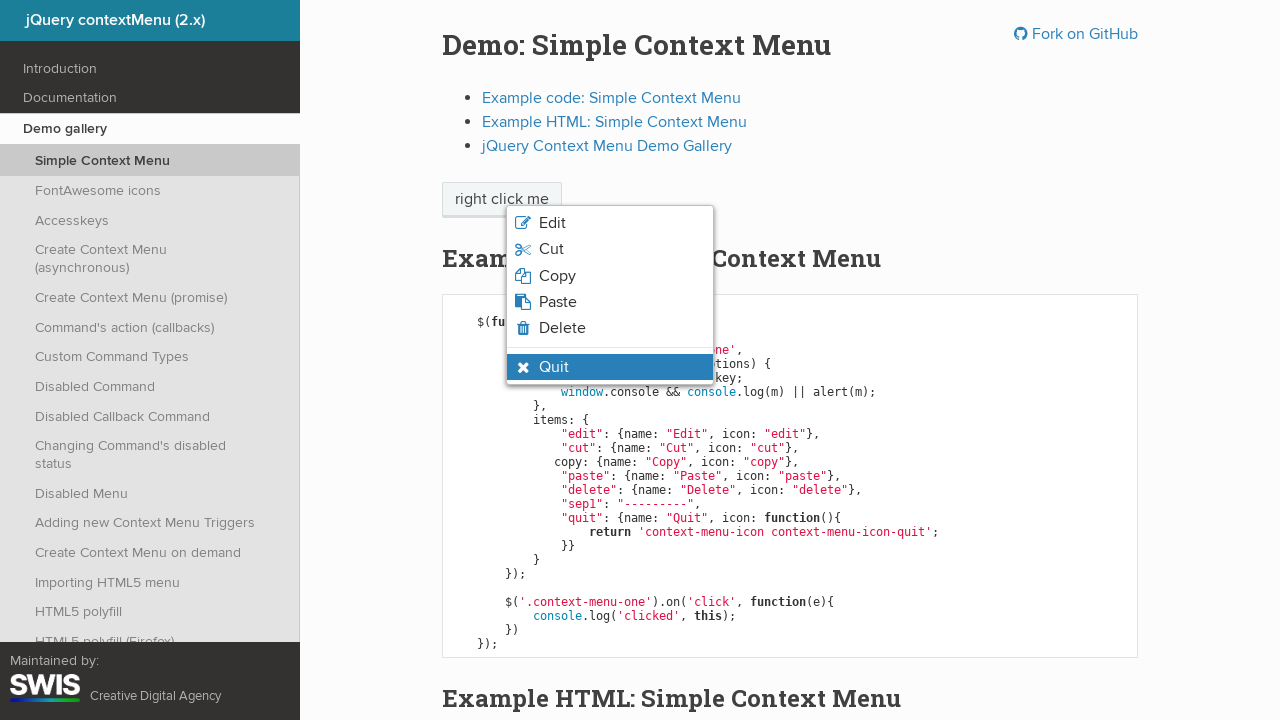

Clicked quit menu option at (610, 367) on li.context-menu-icon-quit
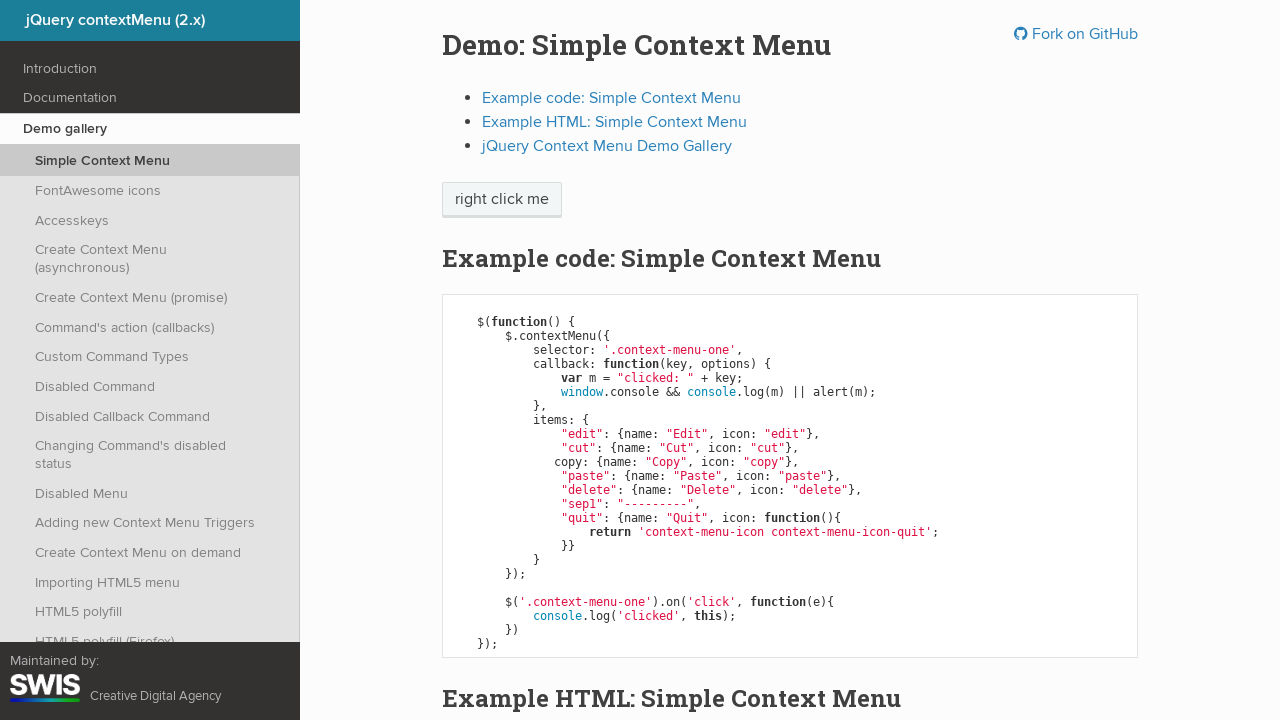

Alert dialog accepted
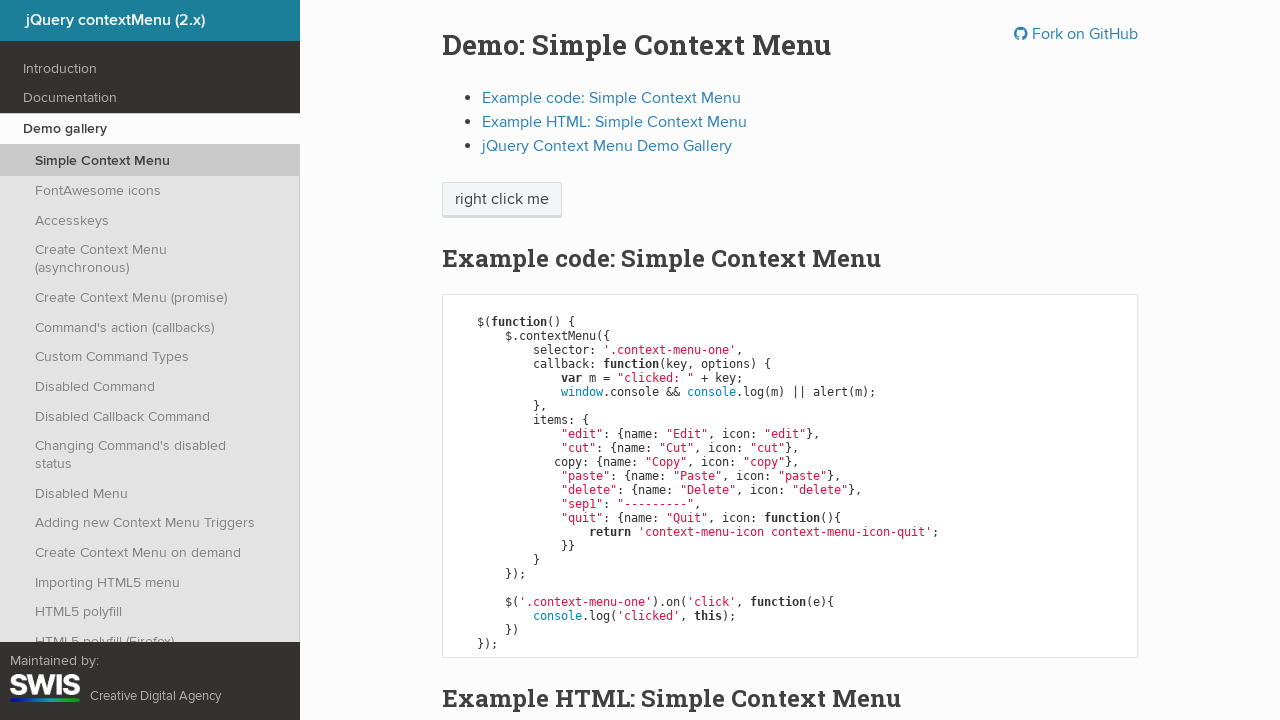

Verified context menu is closed and quit option is no longer visible
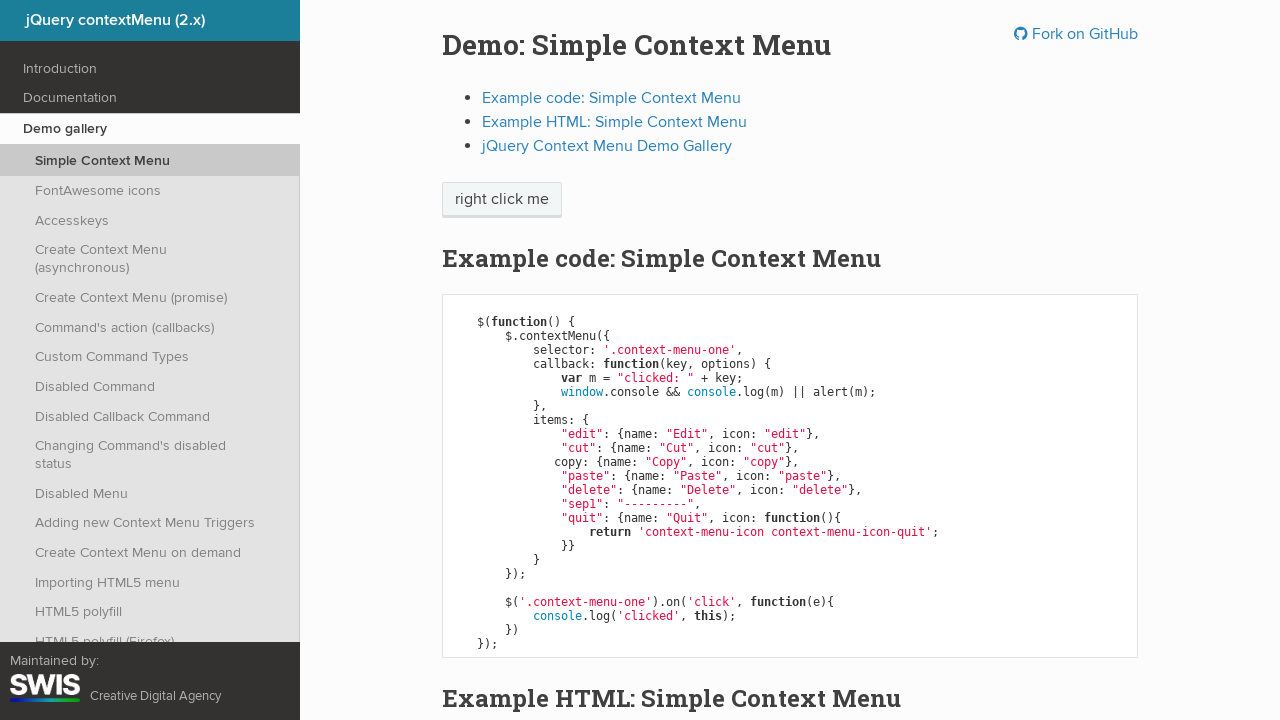

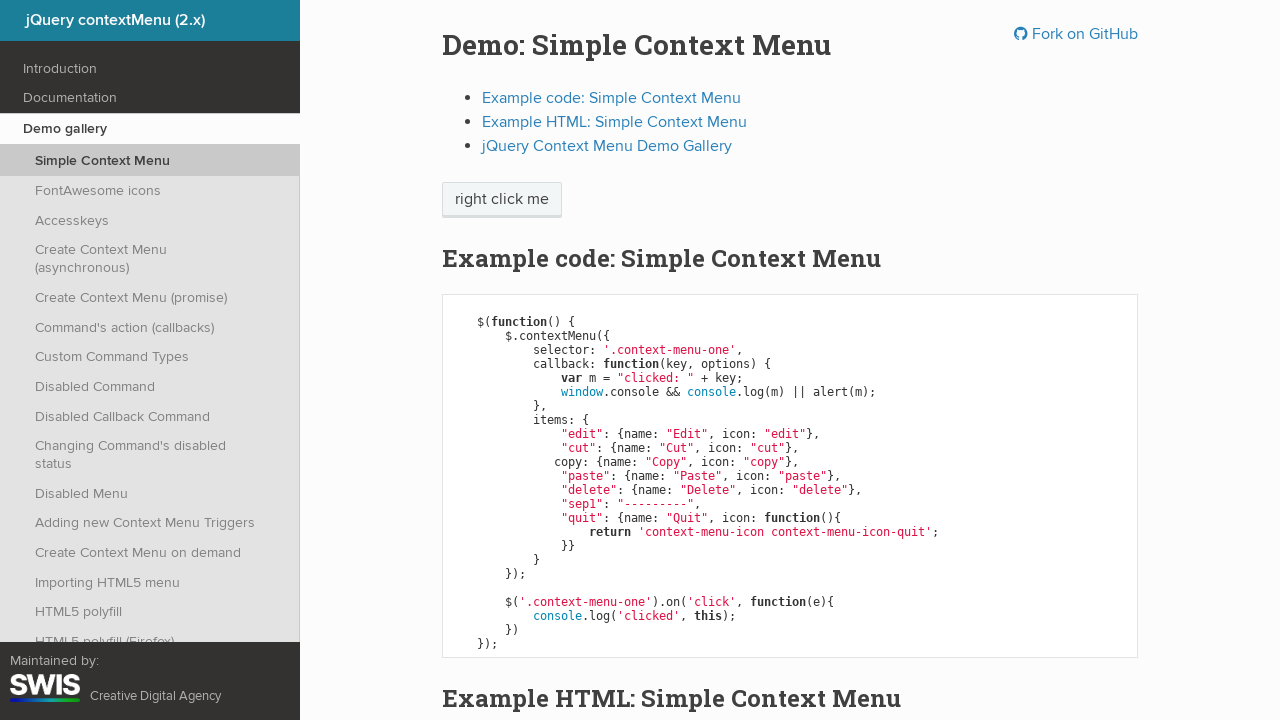